Navigates to Rahul Shetty Academy's Angular practice page and fills in the email field with a test email address

Starting URL: https://rahulshettyacademy.com/angularpractice/

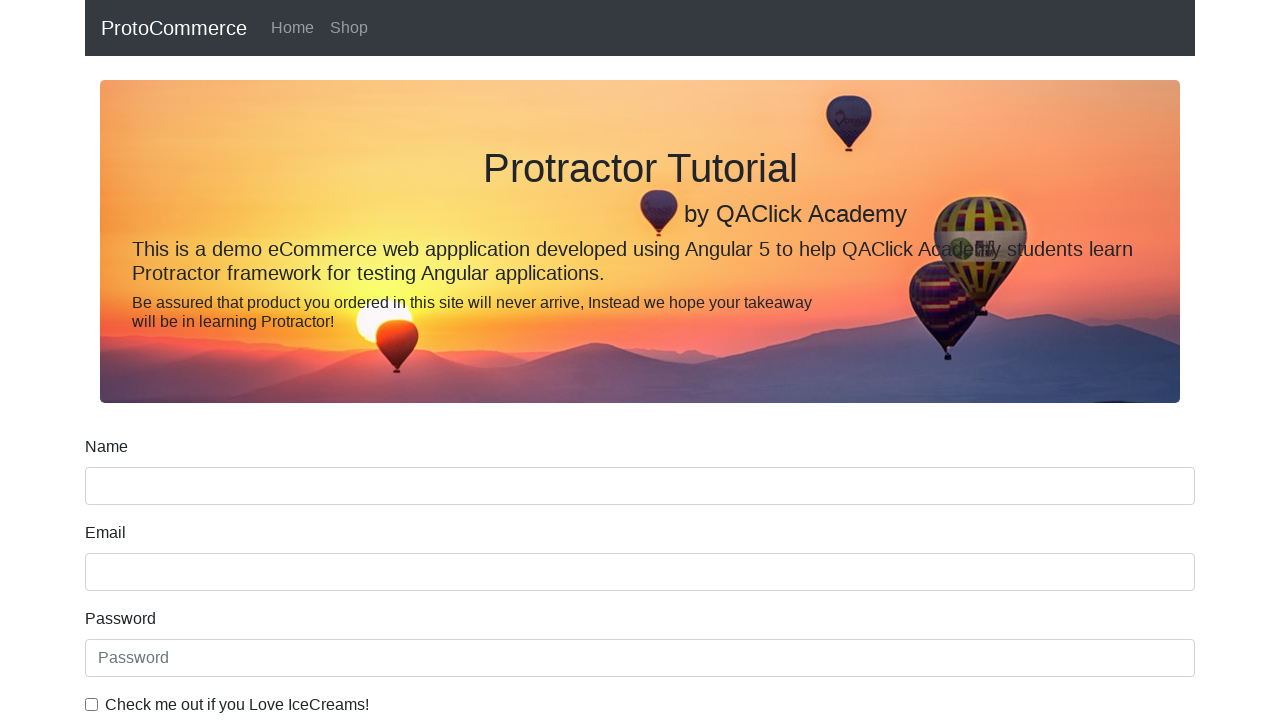

Navigated to Rahul Shetty Academy Angular practice page
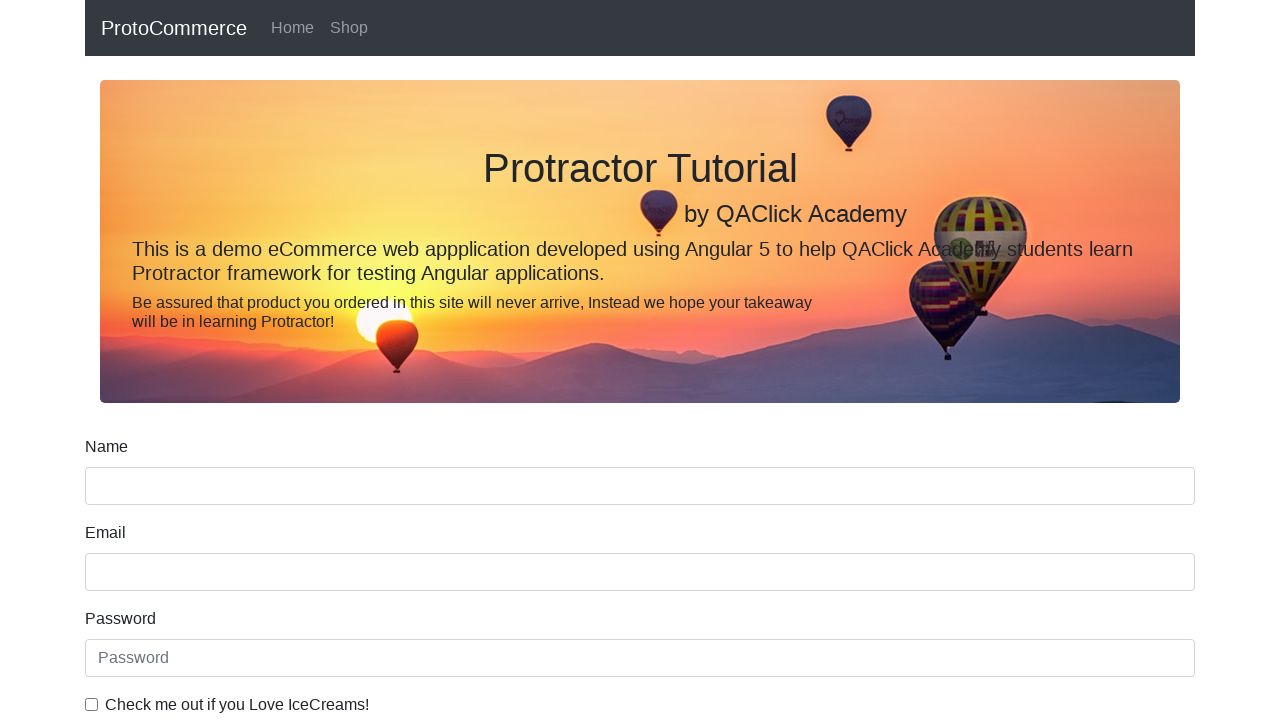

Filled email field with 'hello@gmail.com' on input[name='email']
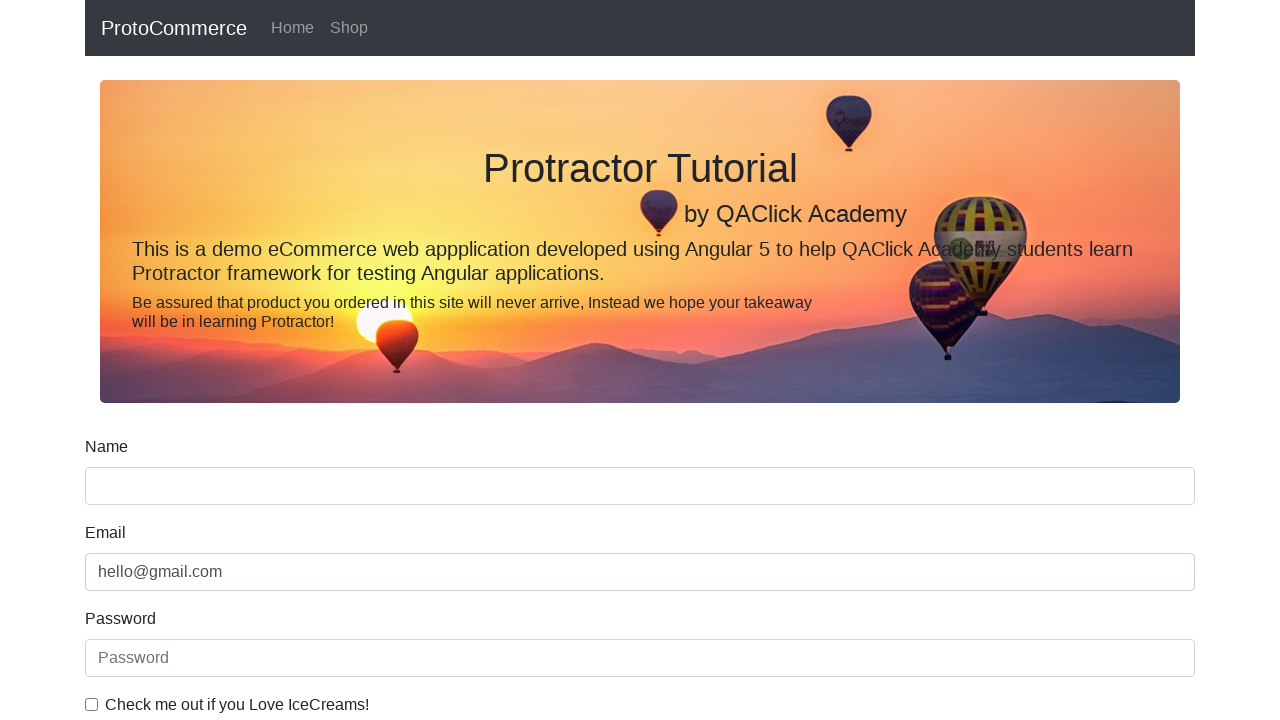

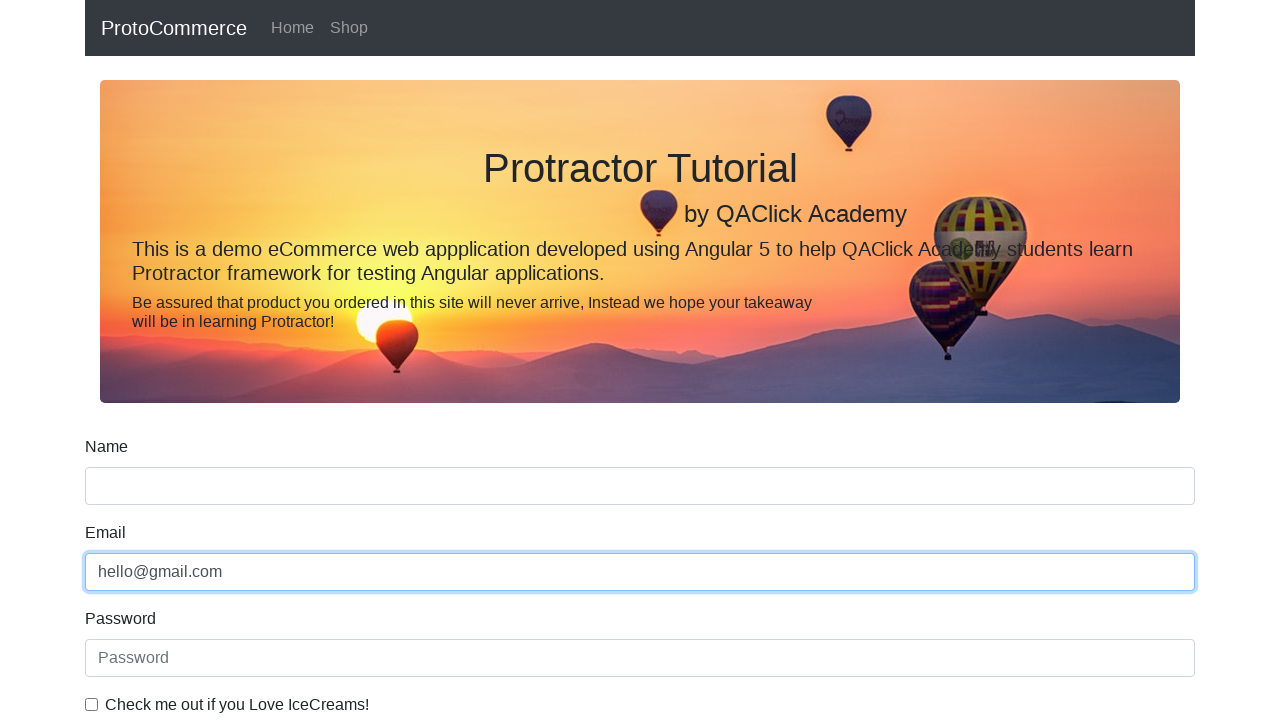